Tests a demo page by filling a text input with "Automation" and clicking a checkbox

Starting URL: https://seleniumbase.github.io/demo_page

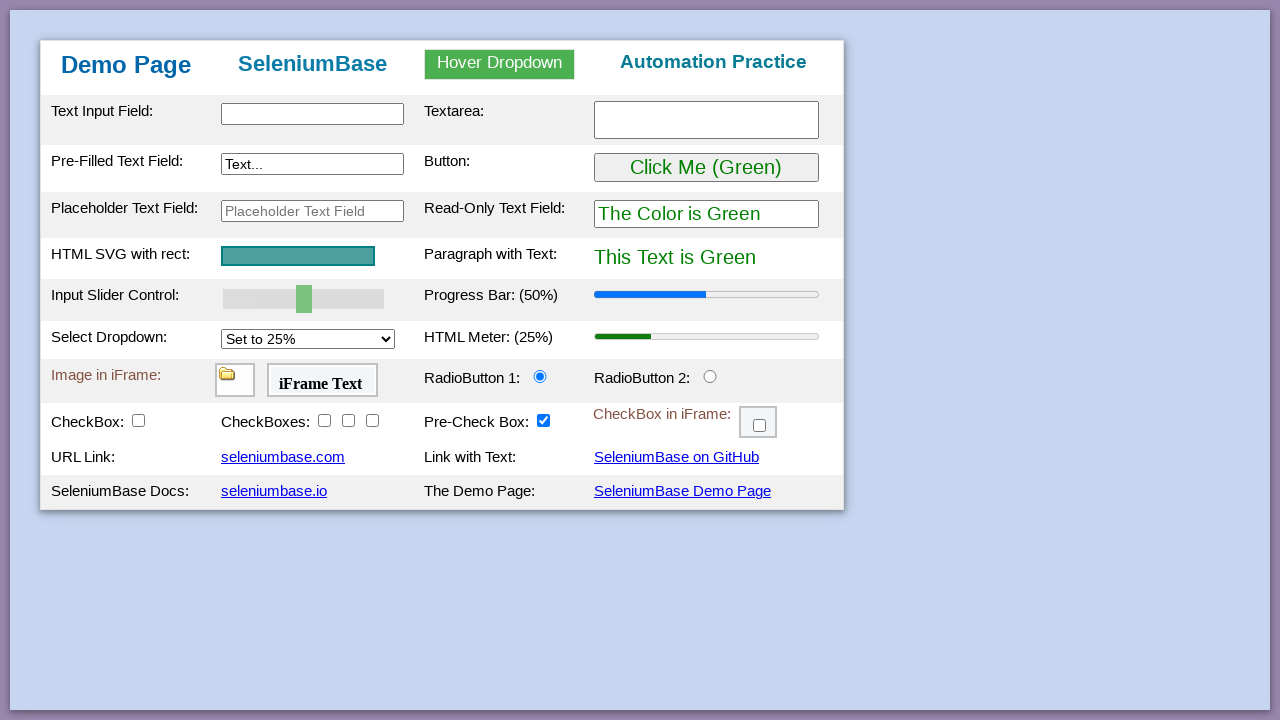

Waited for h2 heading to load on demo page
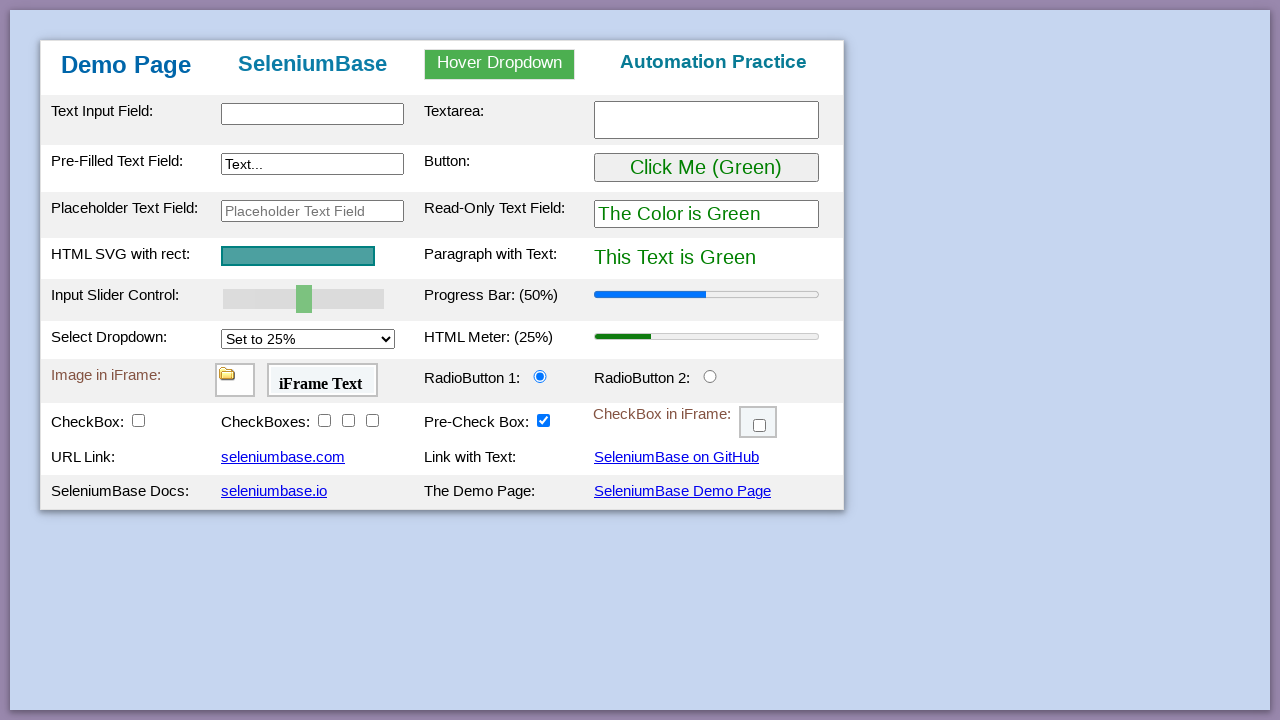

Filled text input with 'Automation' on #myTextInput
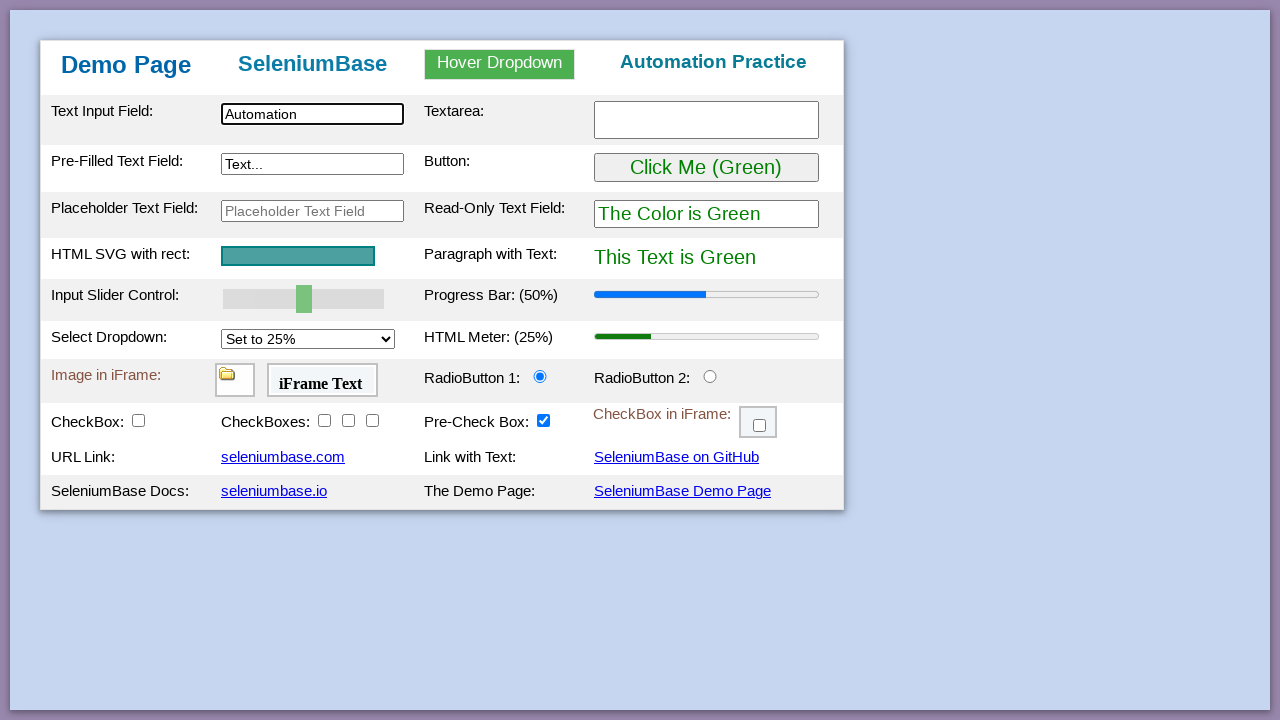

Clicked the first checkbox at (138, 420) on #checkBox1
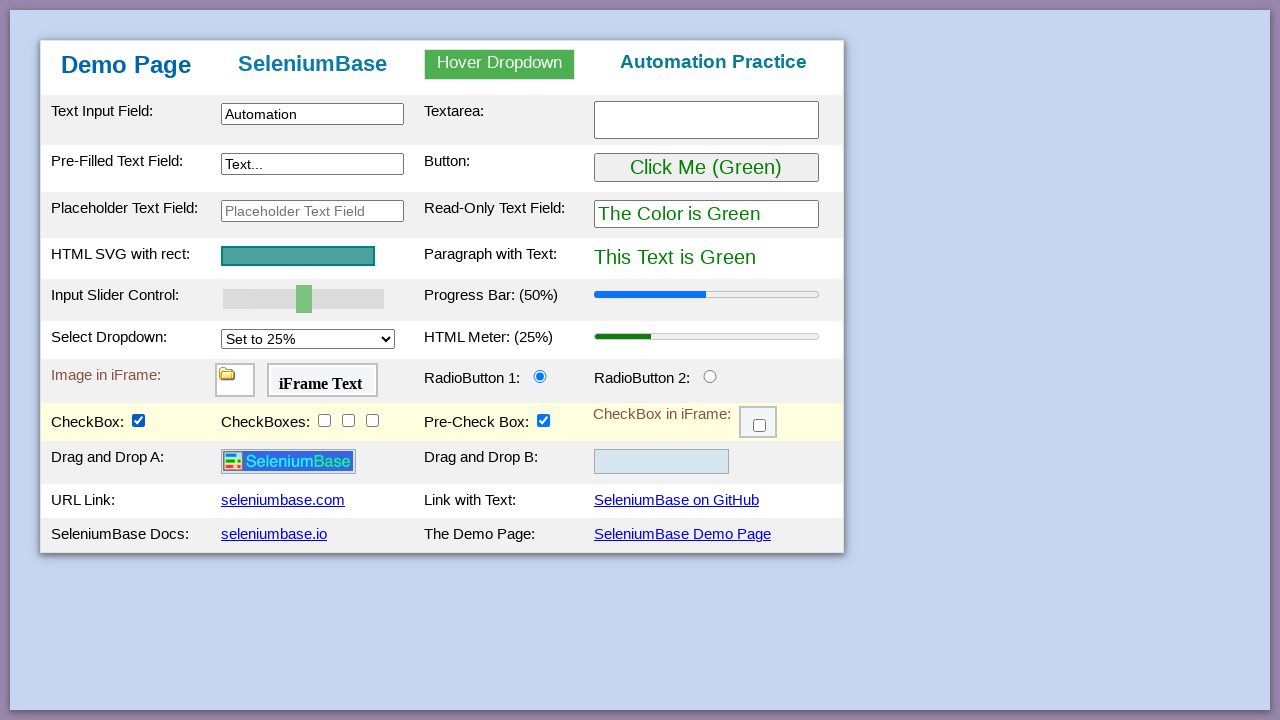

Verified image is present on the page
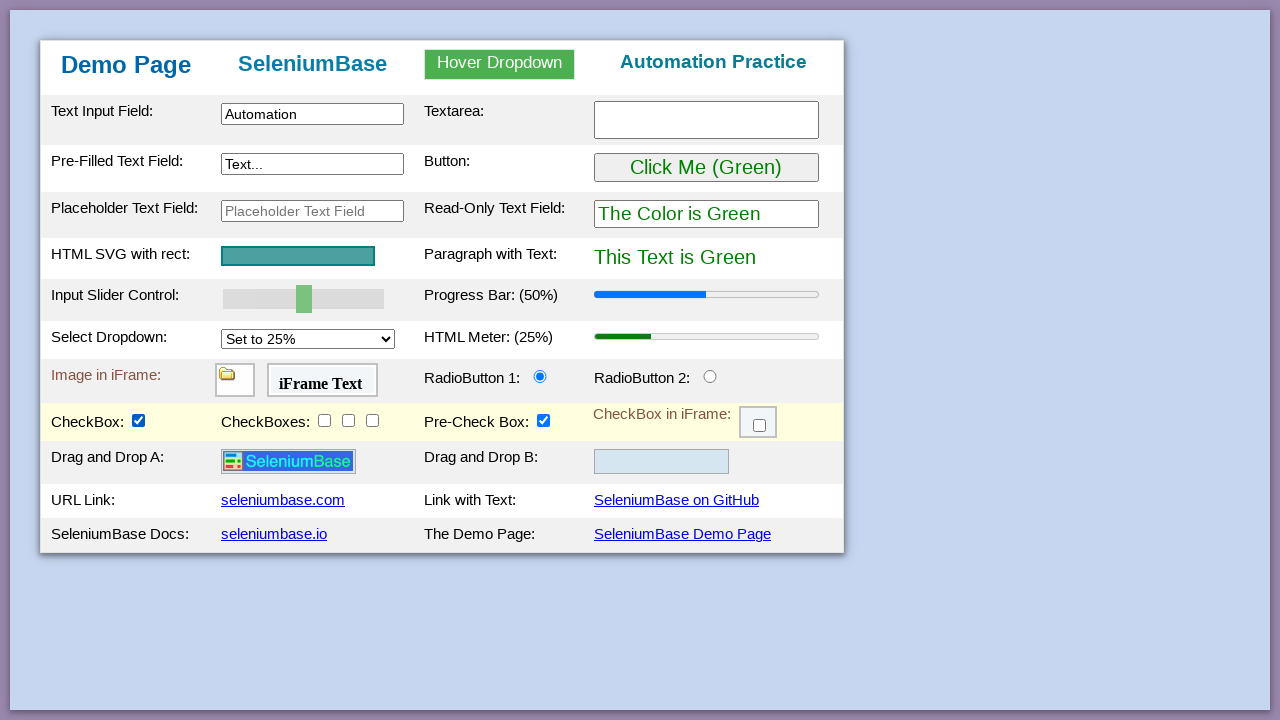

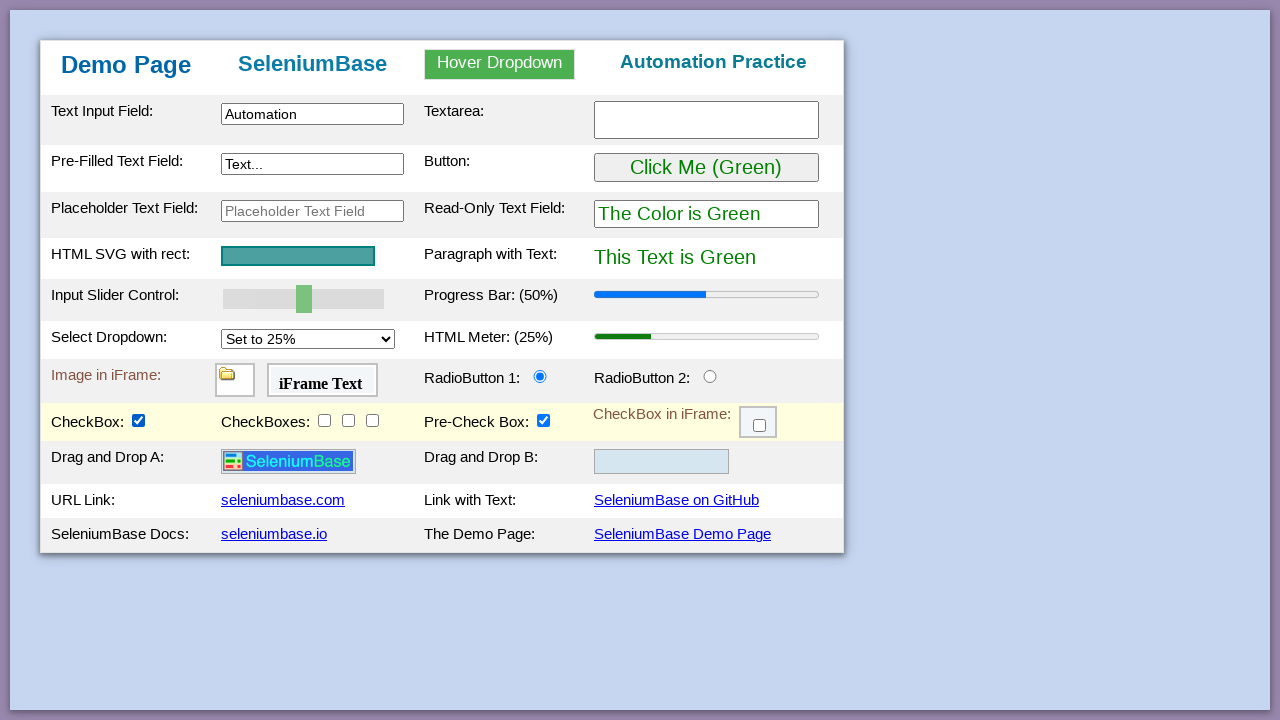